Navigates to an automation practice page, scrolls down to a fixed-header table, and verifies the table with data is visible

Starting URL: https://rahulshettyacademy.com/AutomationPractice/

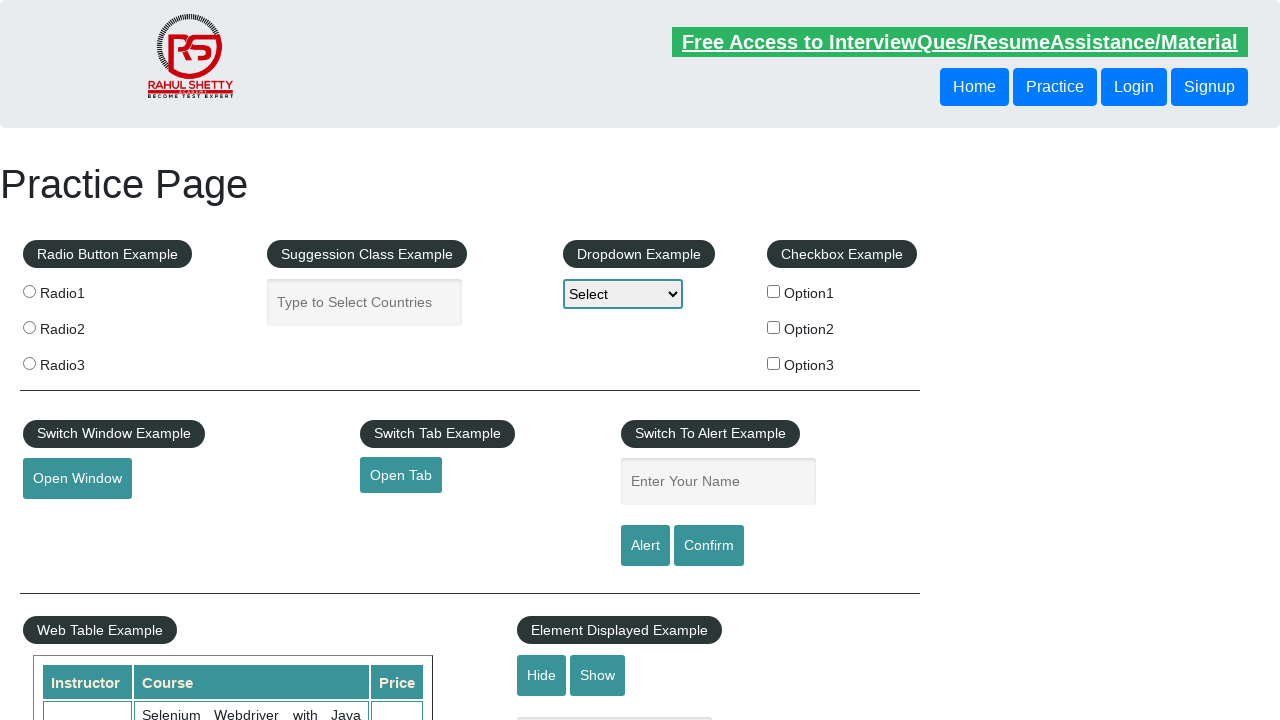

Scrolled down the page by 500 pixels
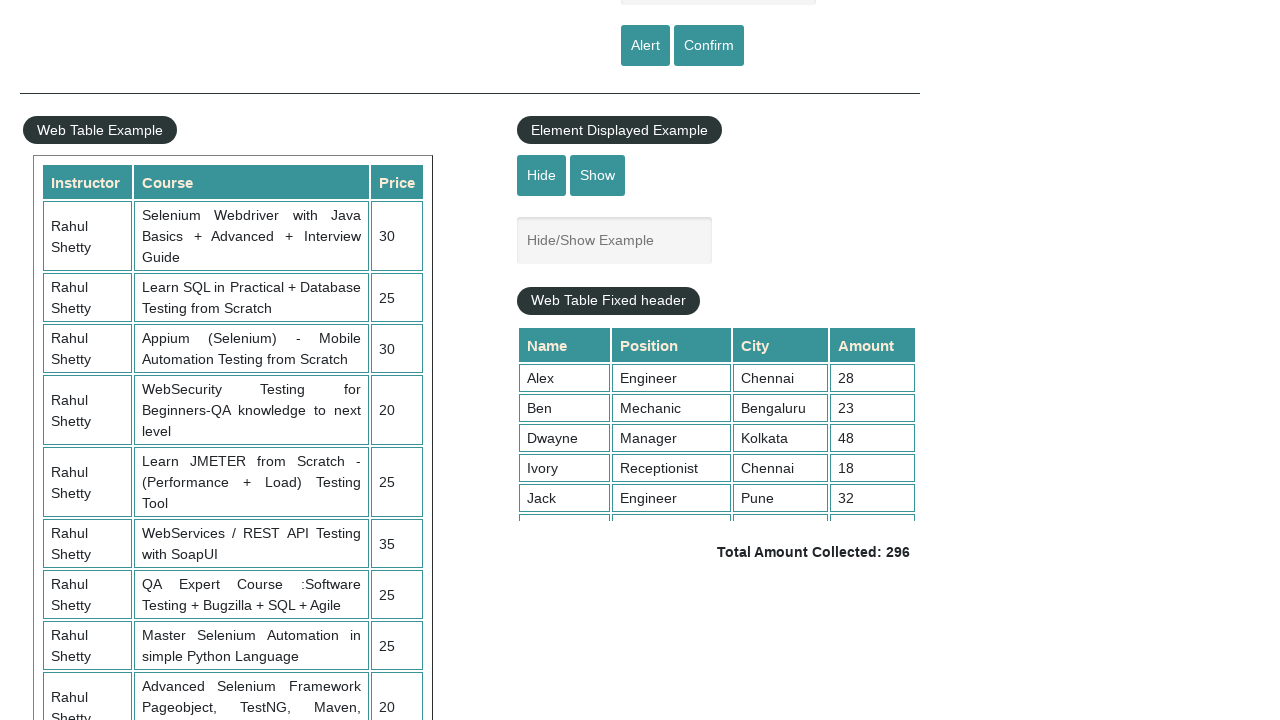

Scrolled within the fixed header table container to 5000 pixels
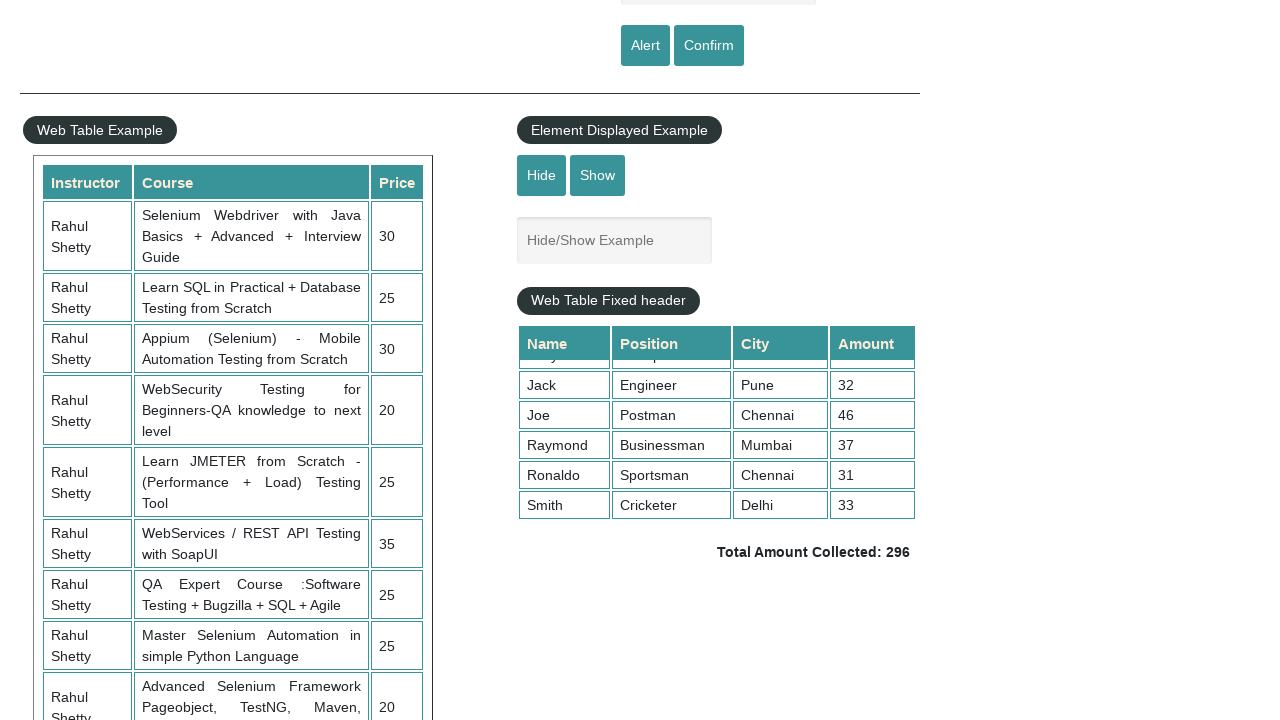

Verified table cells in the fixed header table are visible
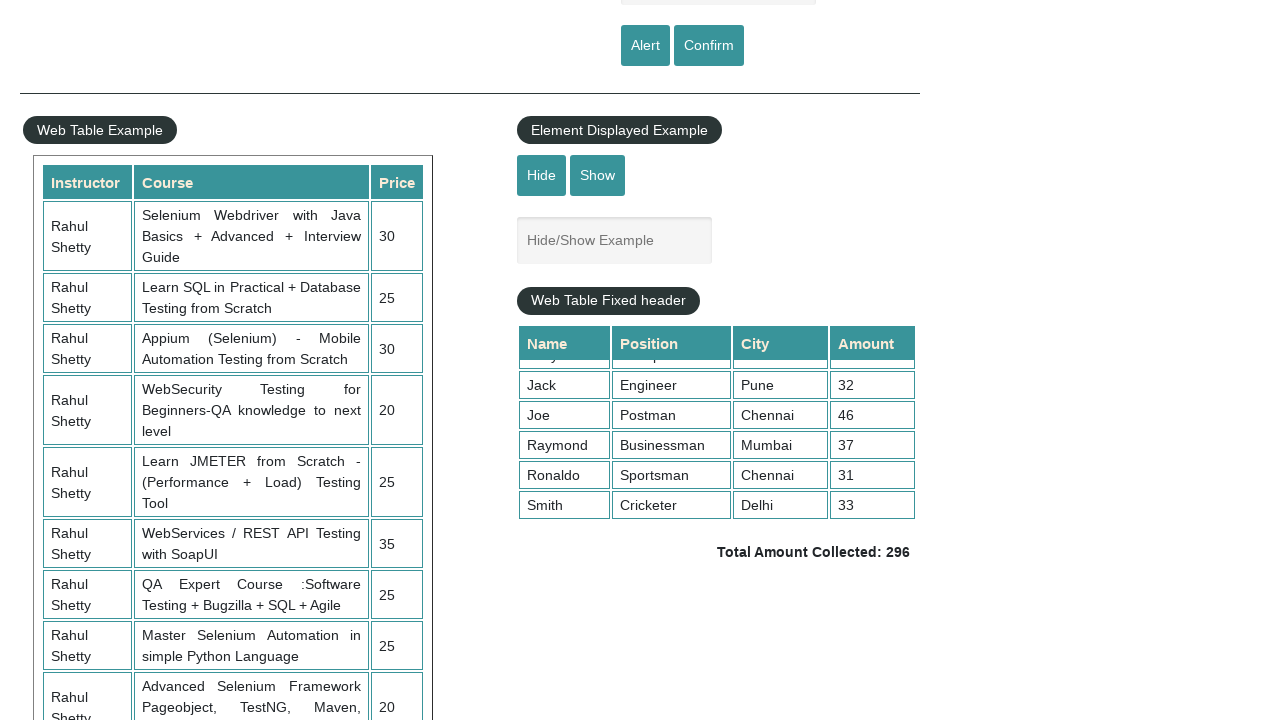

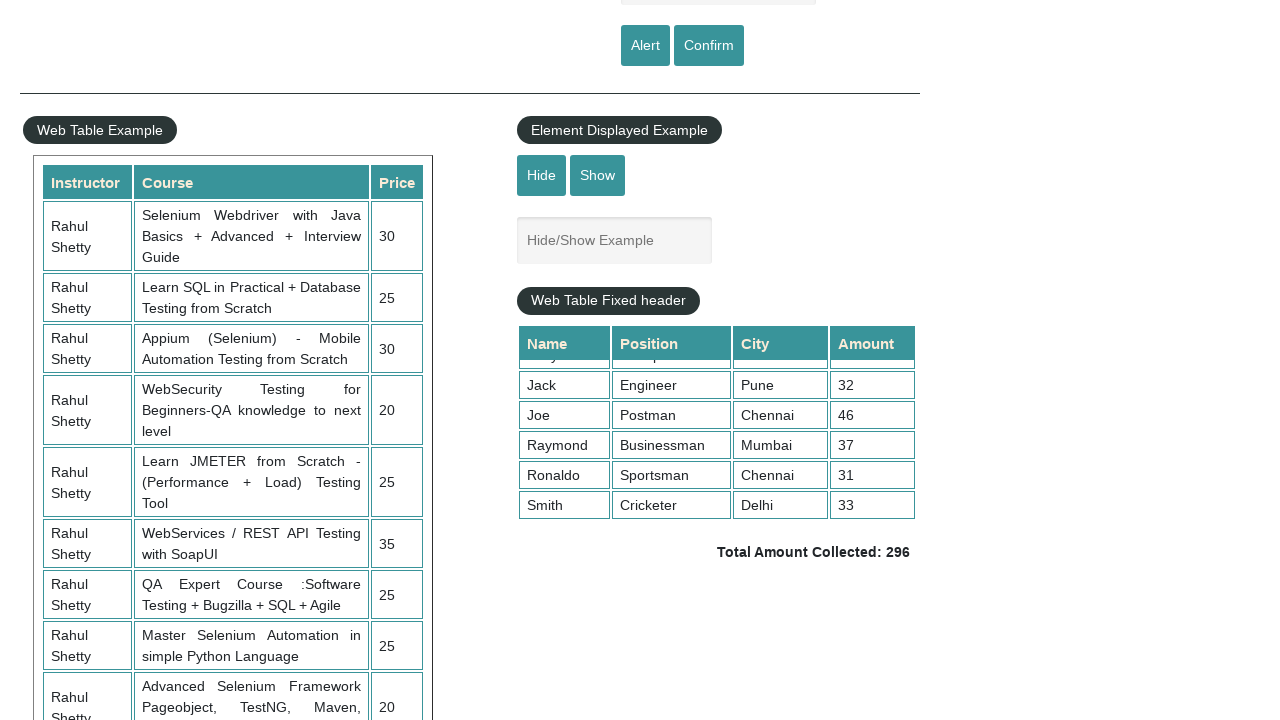